Tests that new todo items are appended to the bottom of the list by creating 3 items and verifying the count and order.

Starting URL: https://demo.playwright.dev/todomvc

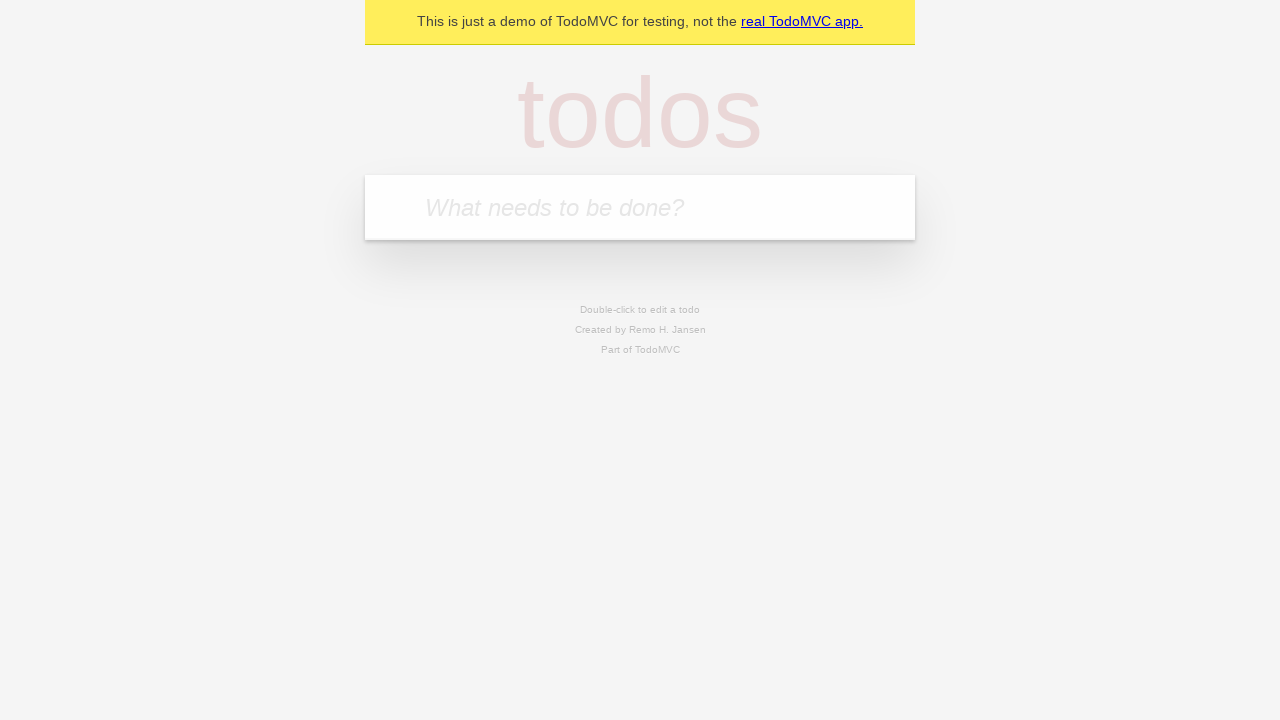

Located the 'What needs to be done?' input field
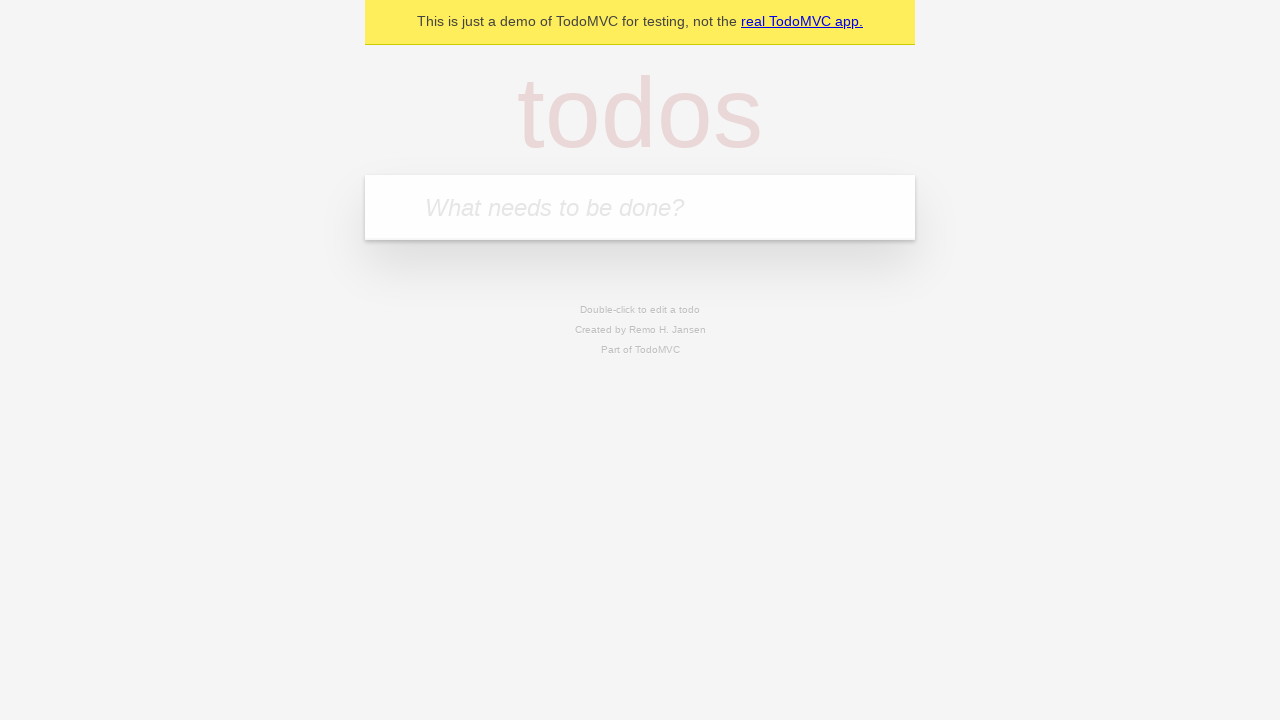

Filled first todo item: 'buy some cheese' on internal:attr=[placeholder="What needs to be done?"i]
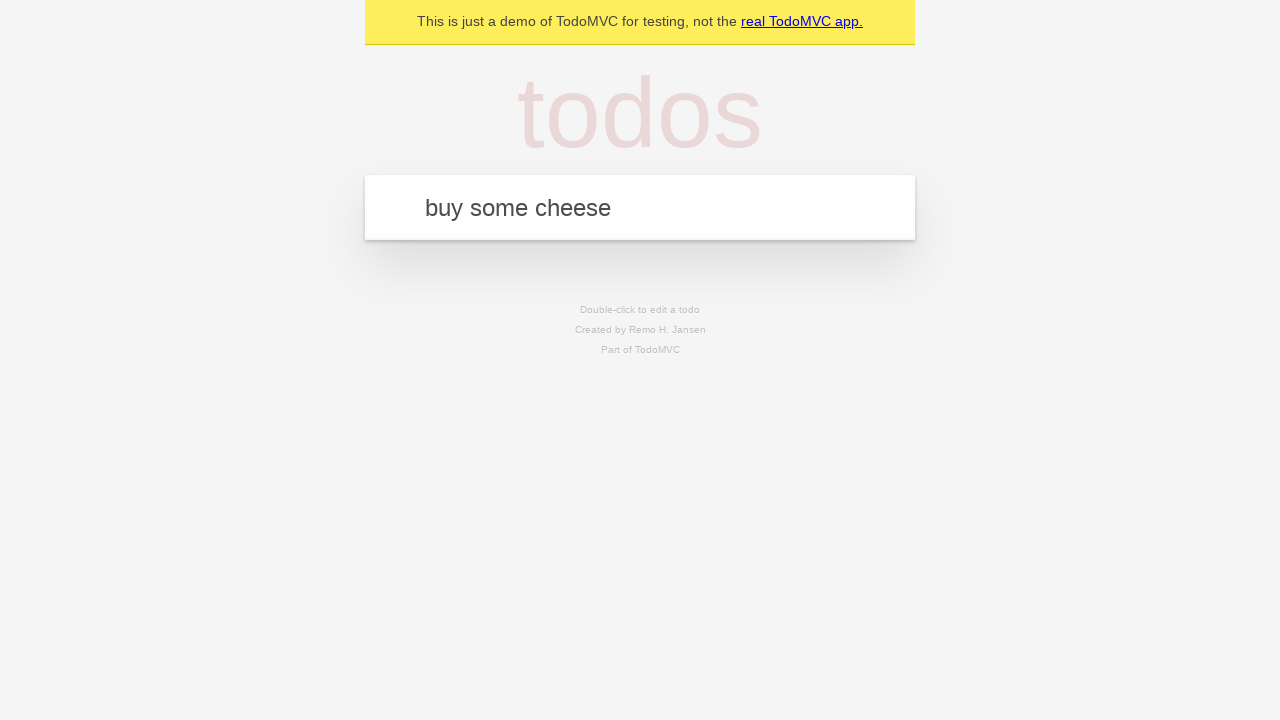

Pressed Enter to create first todo item on internal:attr=[placeholder="What needs to be done?"i]
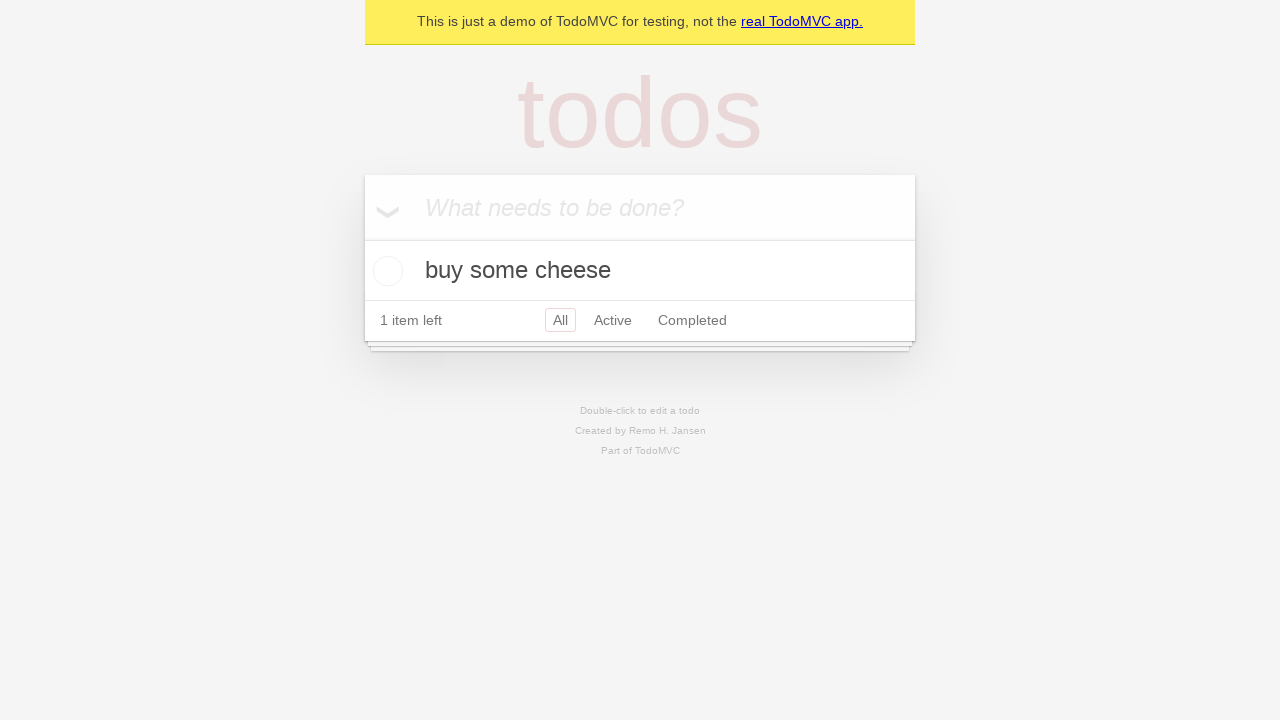

Filled second todo item: 'feed the cat' on internal:attr=[placeholder="What needs to be done?"i]
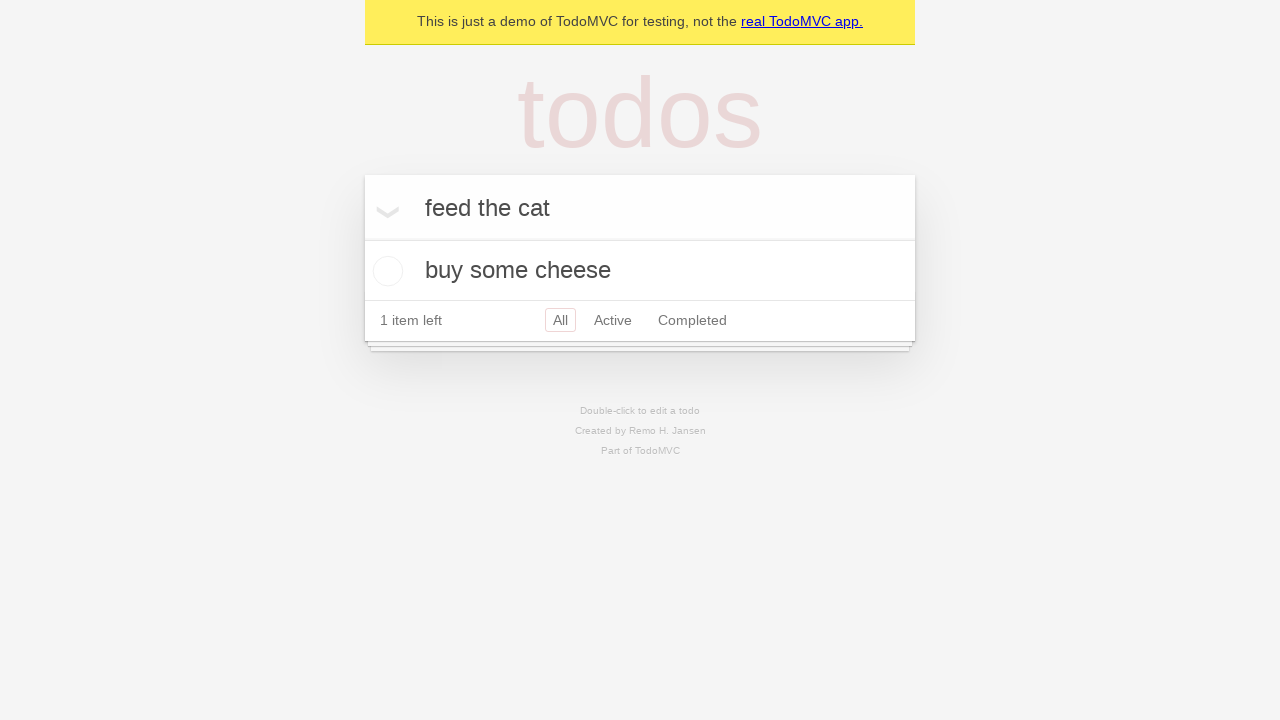

Pressed Enter to create second todo item on internal:attr=[placeholder="What needs to be done?"i]
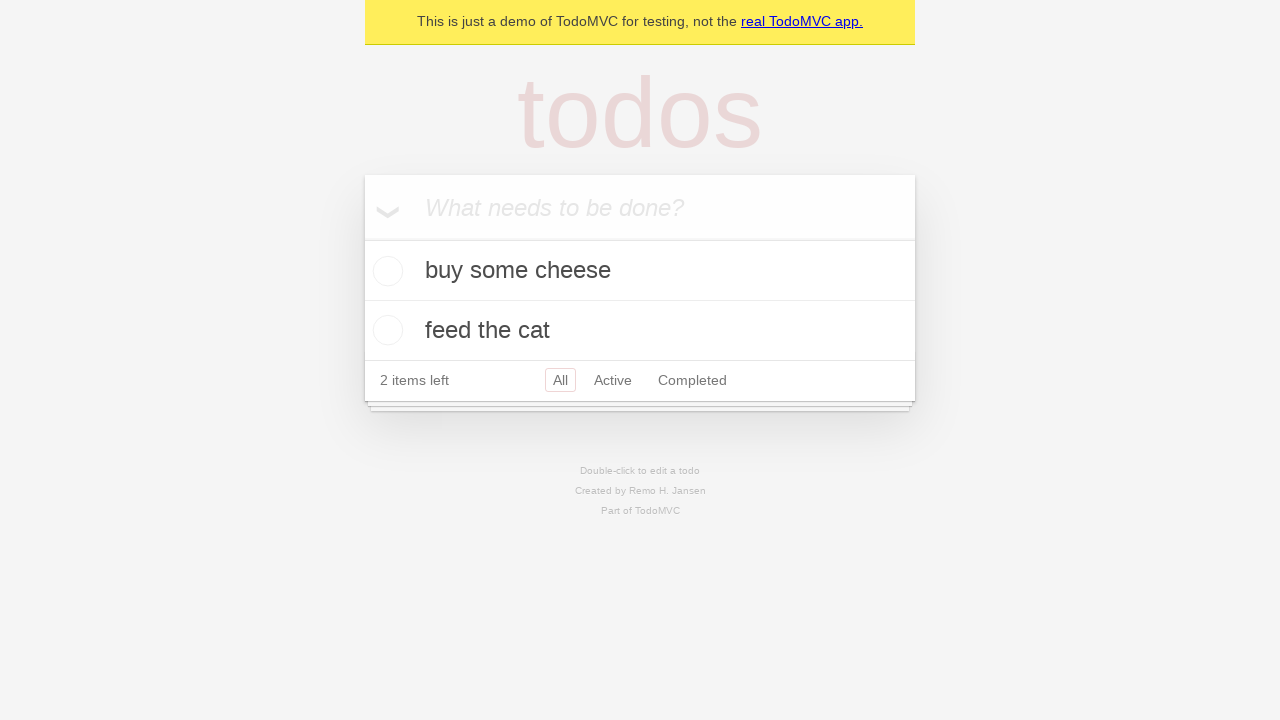

Filled third todo item: 'book a doctors appointment' on internal:attr=[placeholder="What needs to be done?"i]
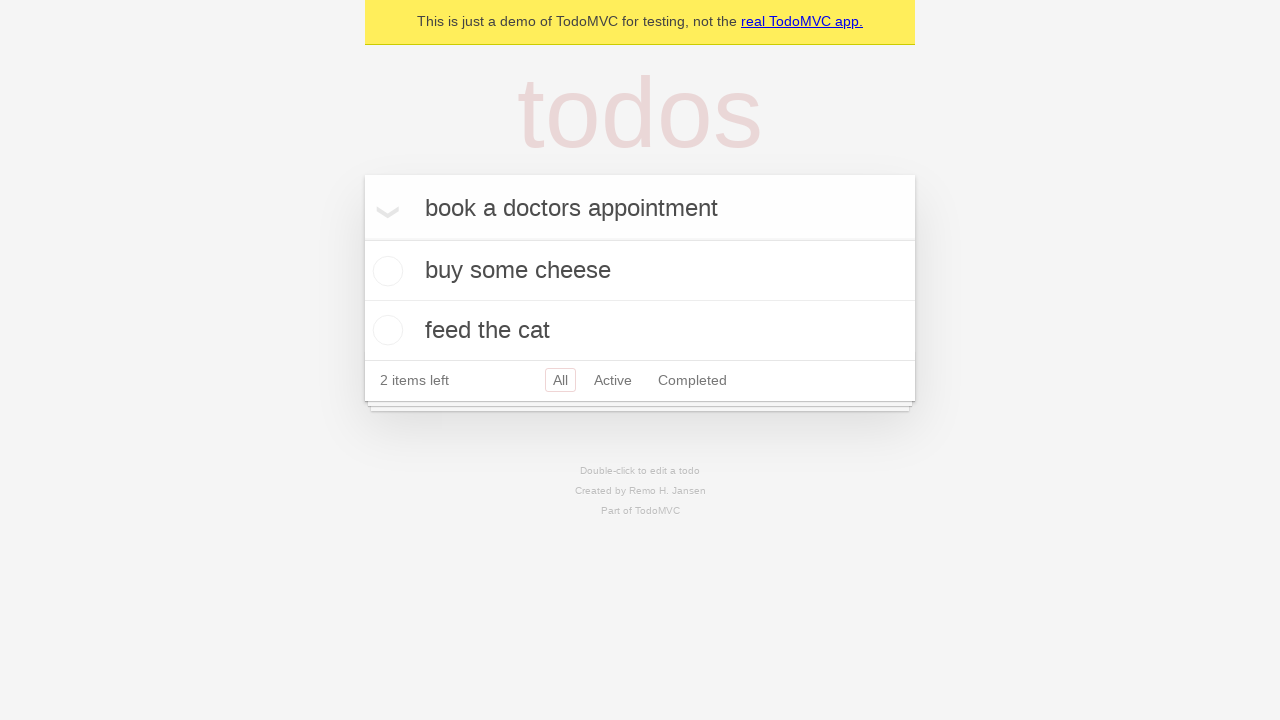

Pressed Enter to create third todo item on internal:attr=[placeholder="What needs to be done?"i]
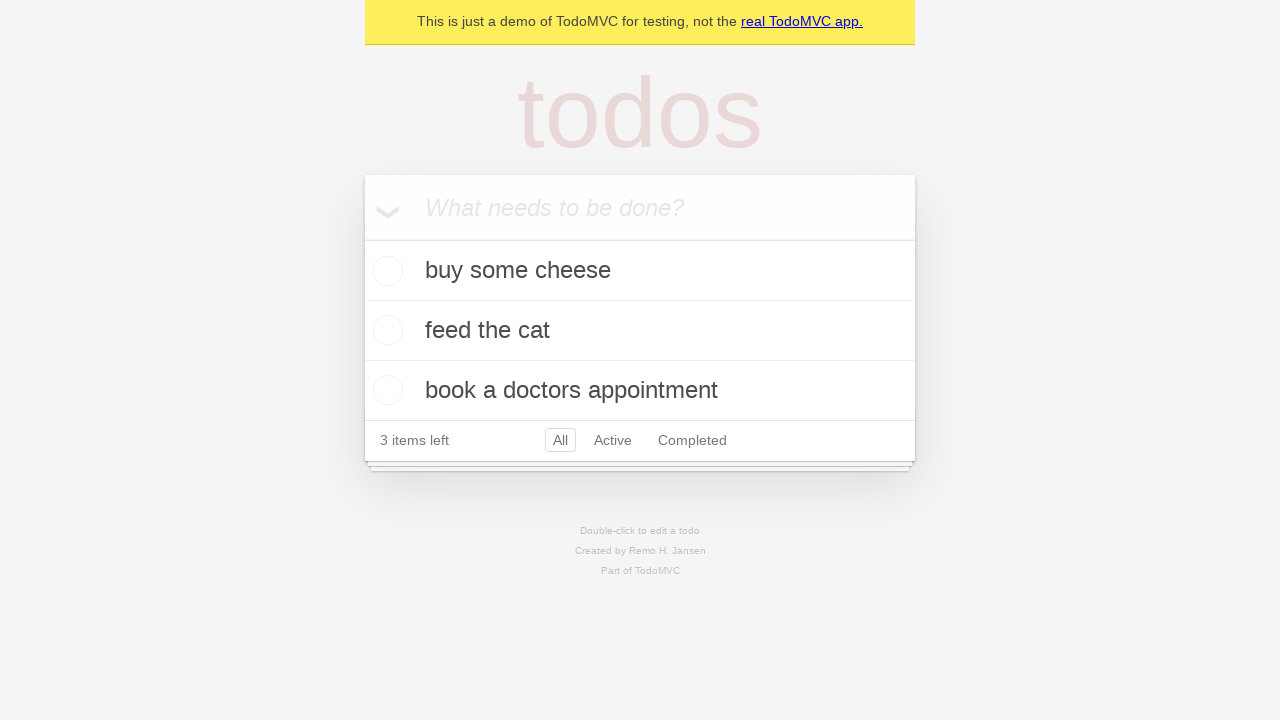

Verified all three todo items are visible in the list
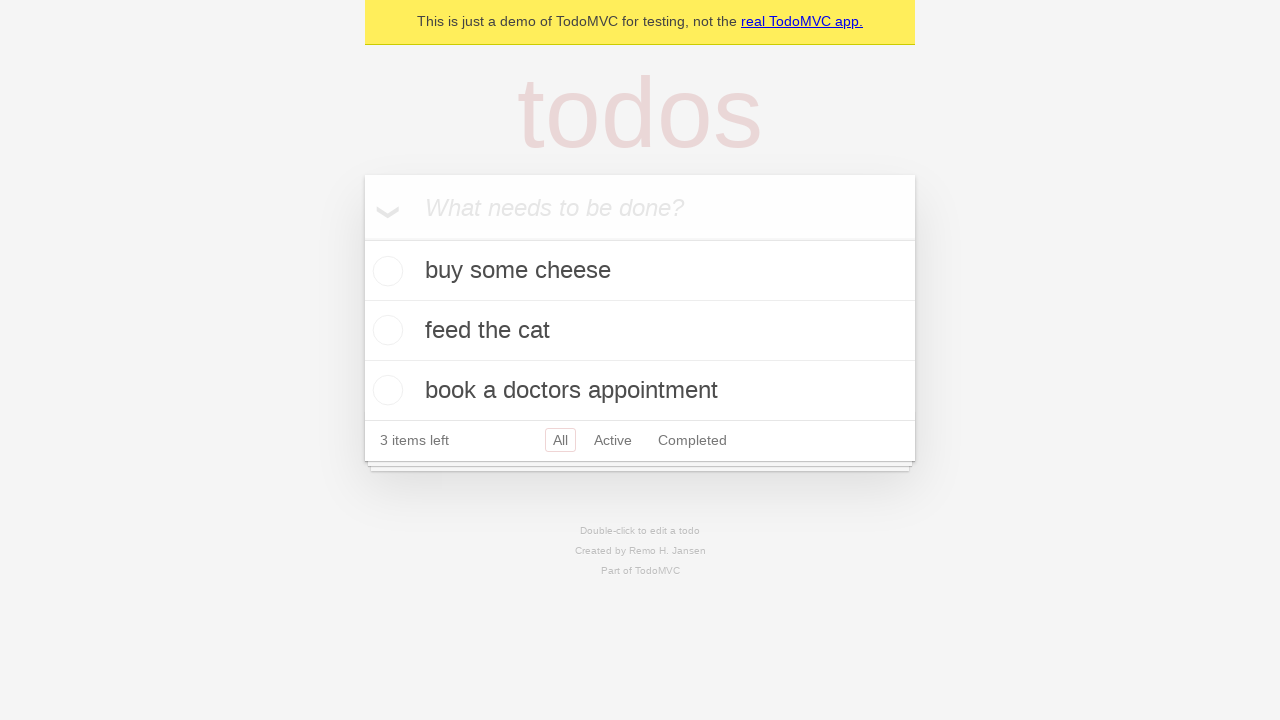

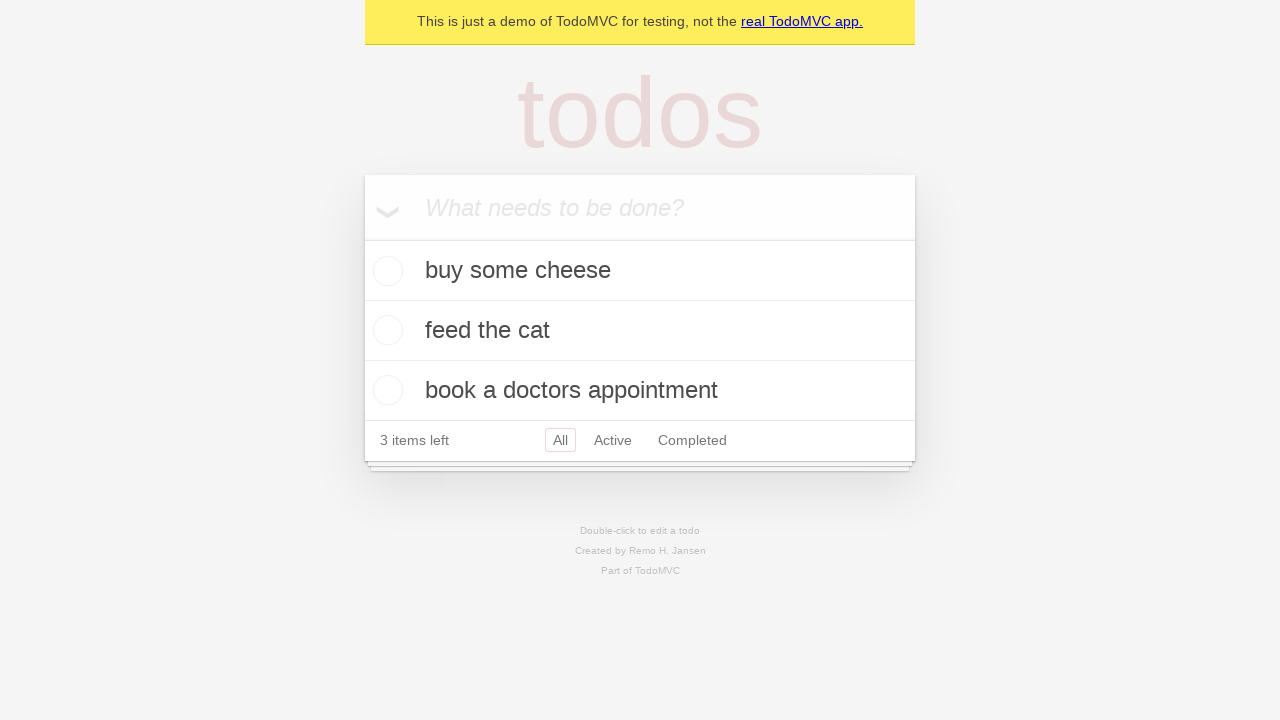